Navigates to the BrowserStack homepage and verifies that the page title contains "BrowserStack"

Starting URL: https://www.browserstack.com/

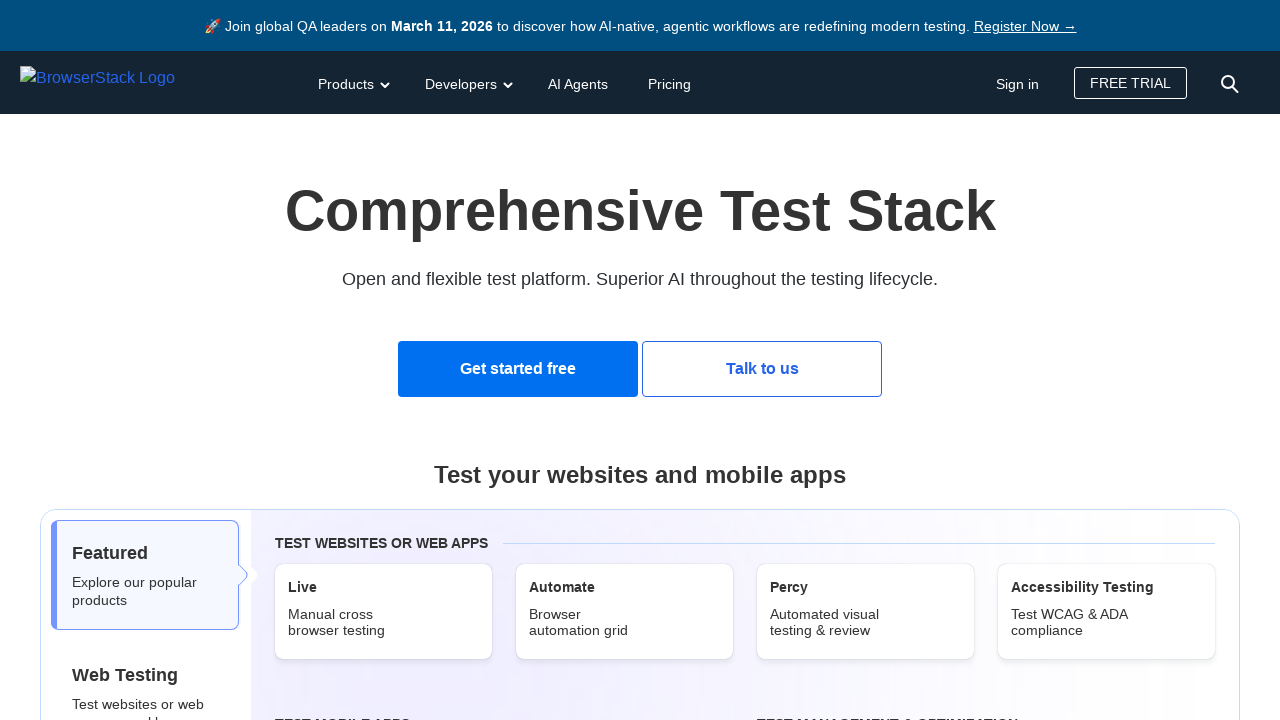

Navigated to BrowserStack homepage
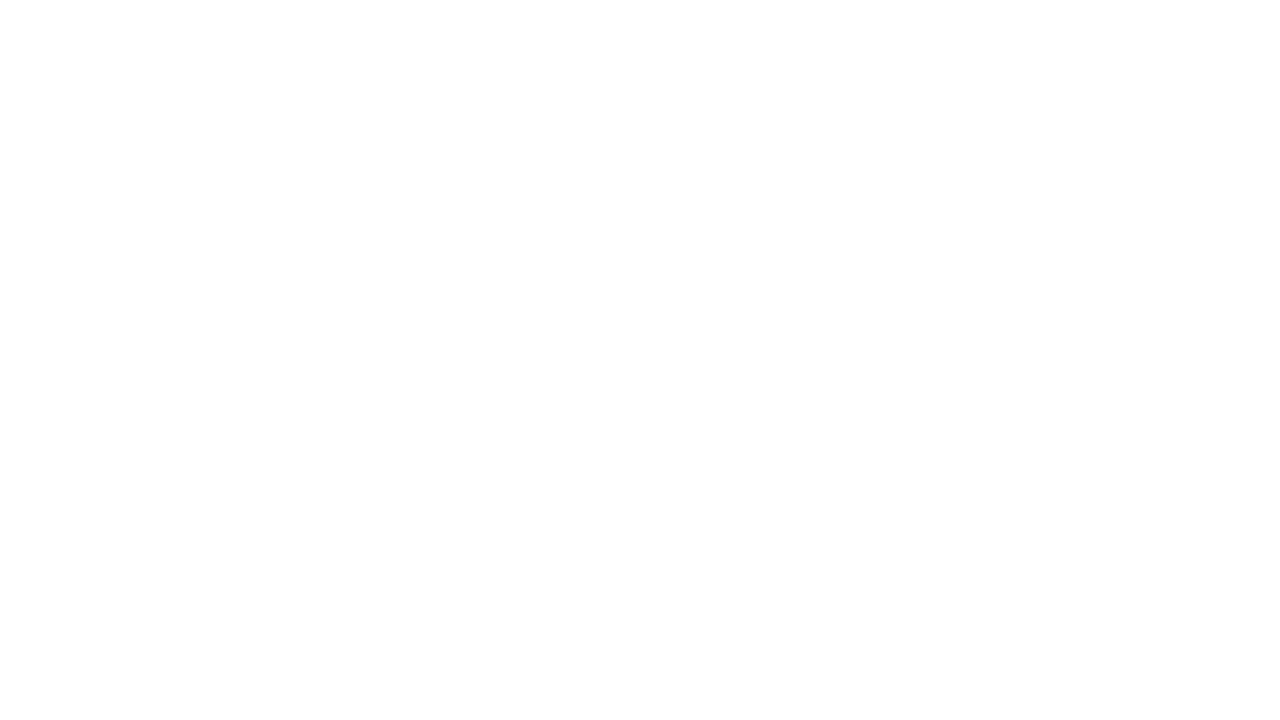

Page loaded - DOM content ready
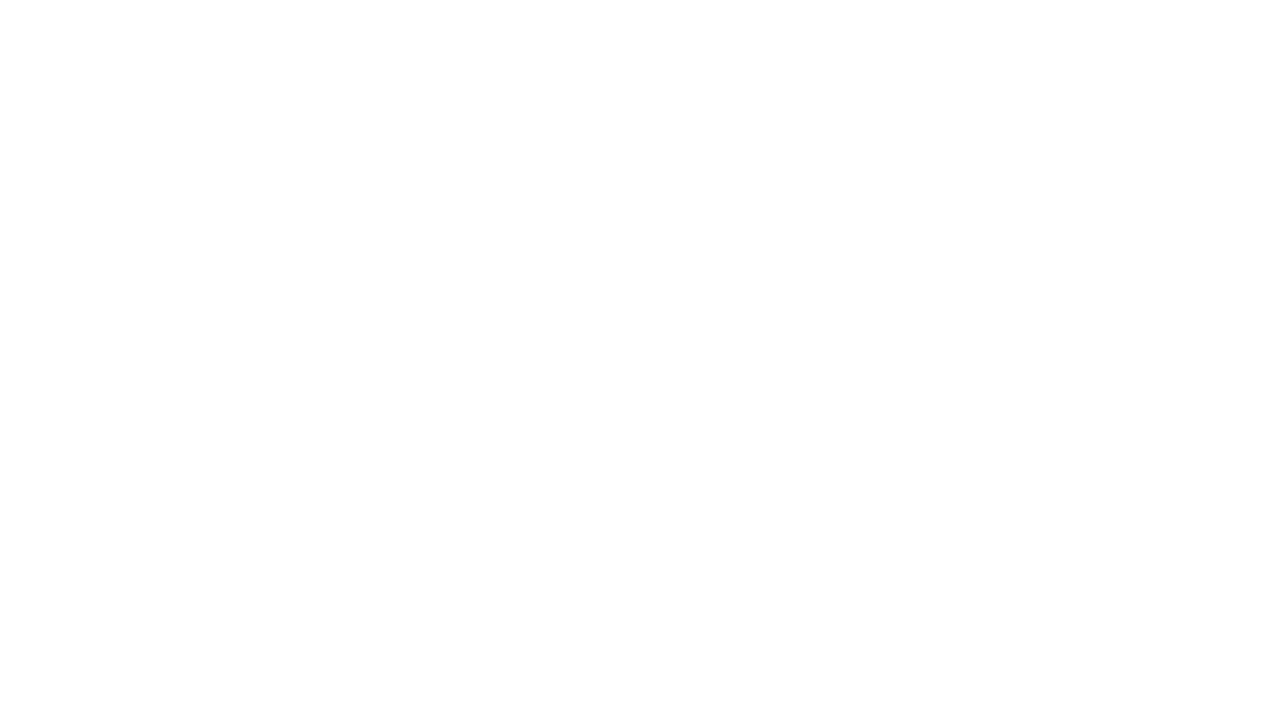

Verified page title contains 'BrowserStack'
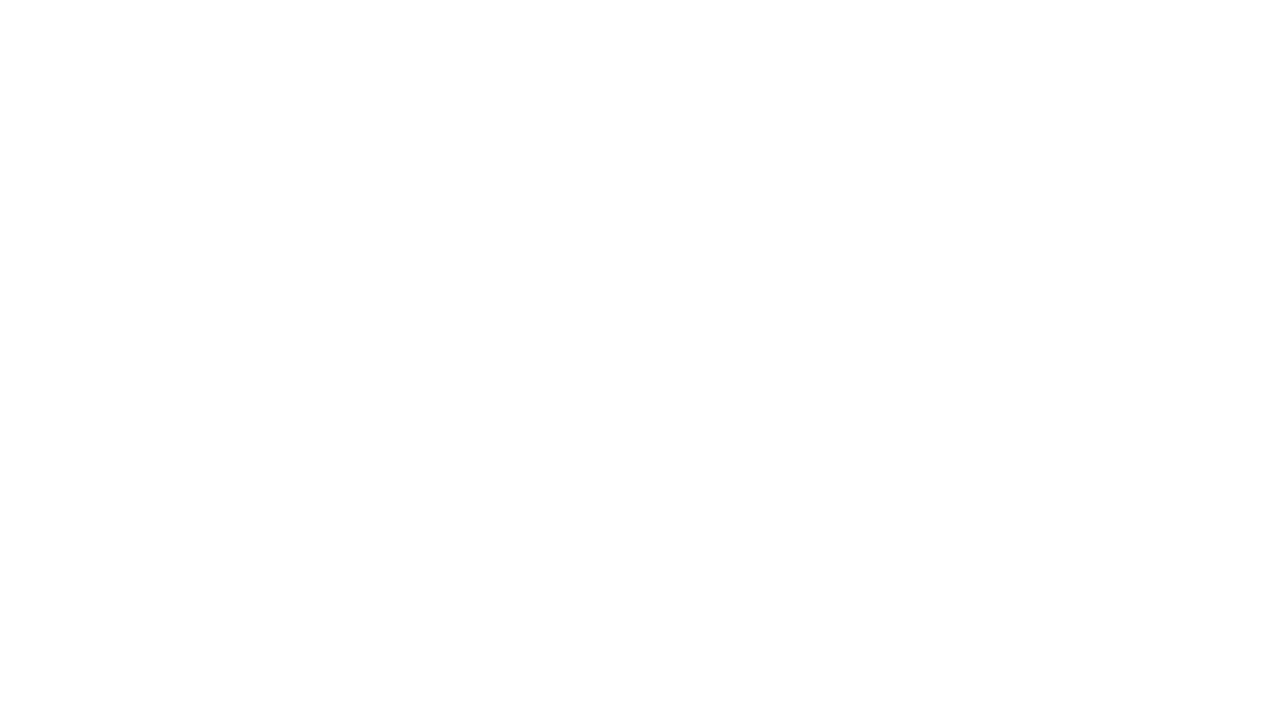

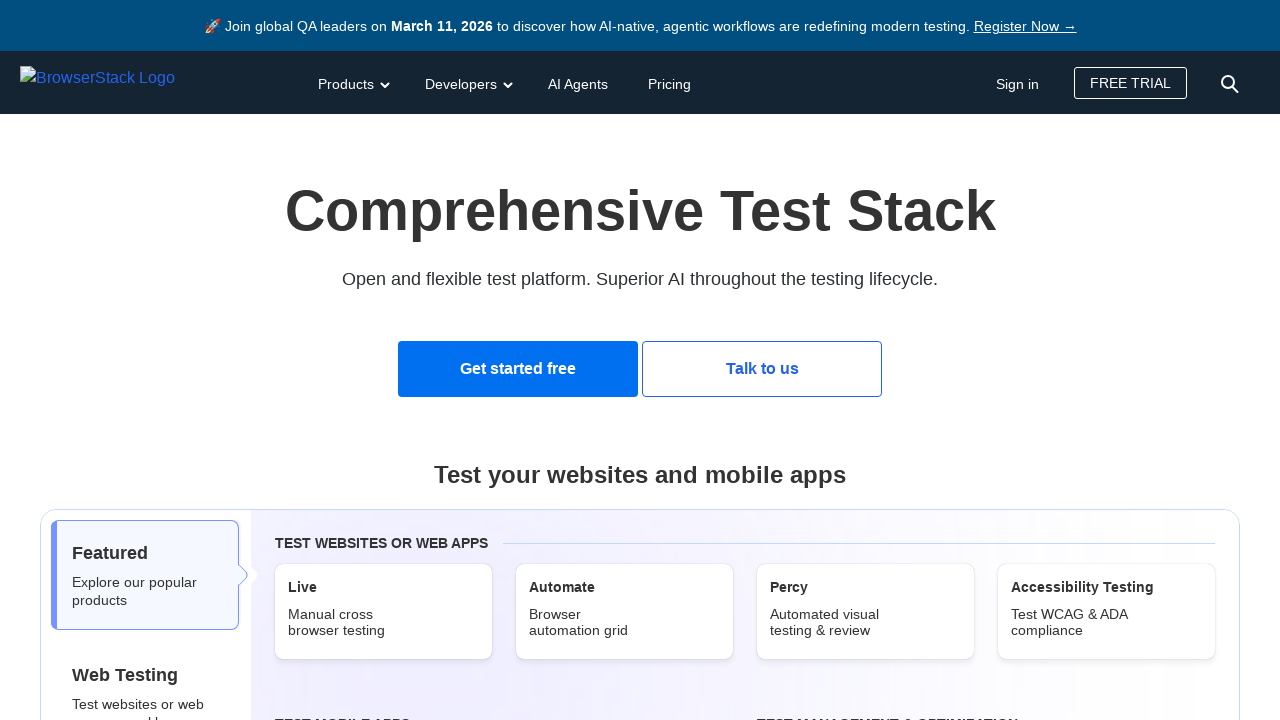